Tests the Text Box form by filling in full name, email, current address, and permanent address fields, then submitting and verifying the output

Starting URL: https://demoqa.com/

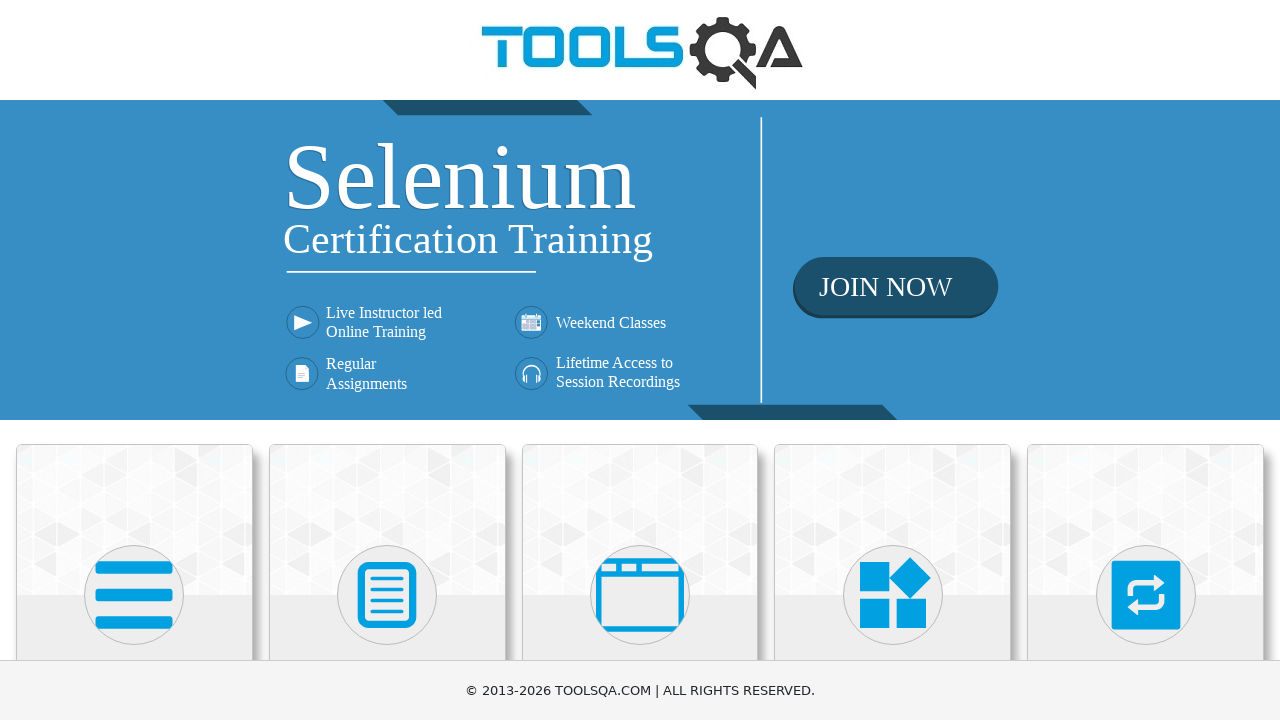

Clicked on Elements card at (134, 360) on text=Elements
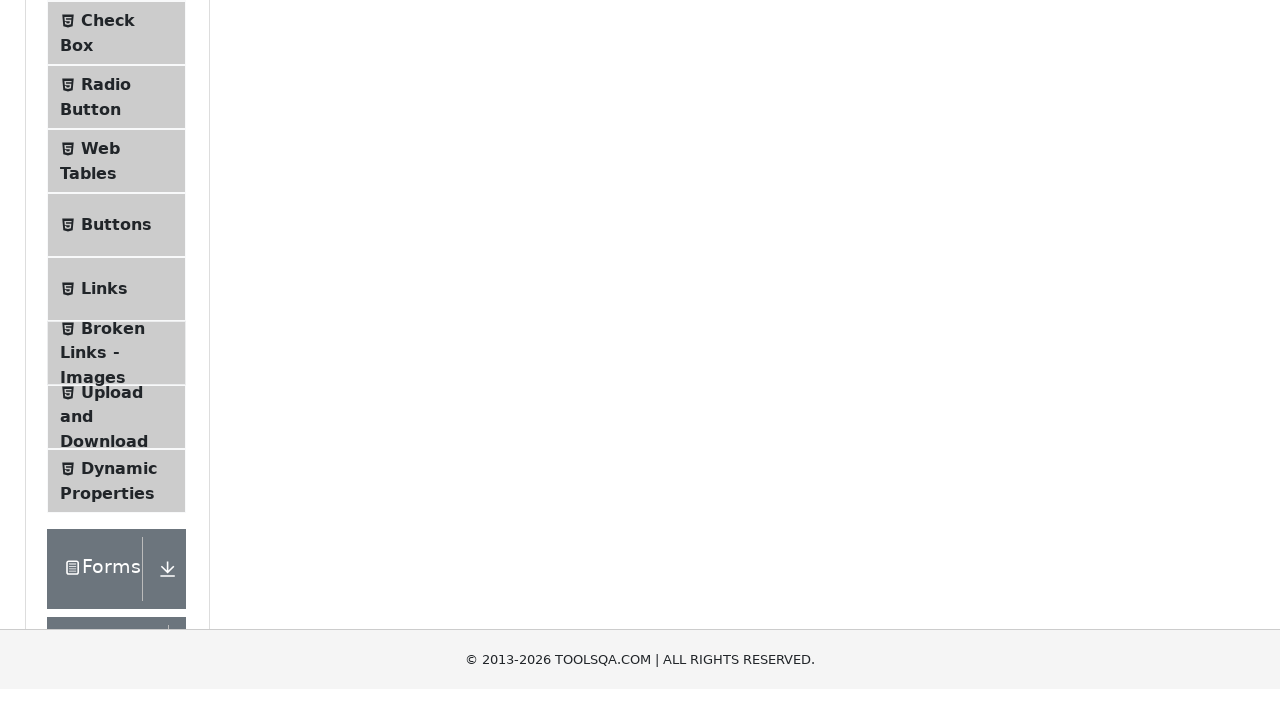

Clicked on Text Box menu item at (119, 261) on text=Text Box
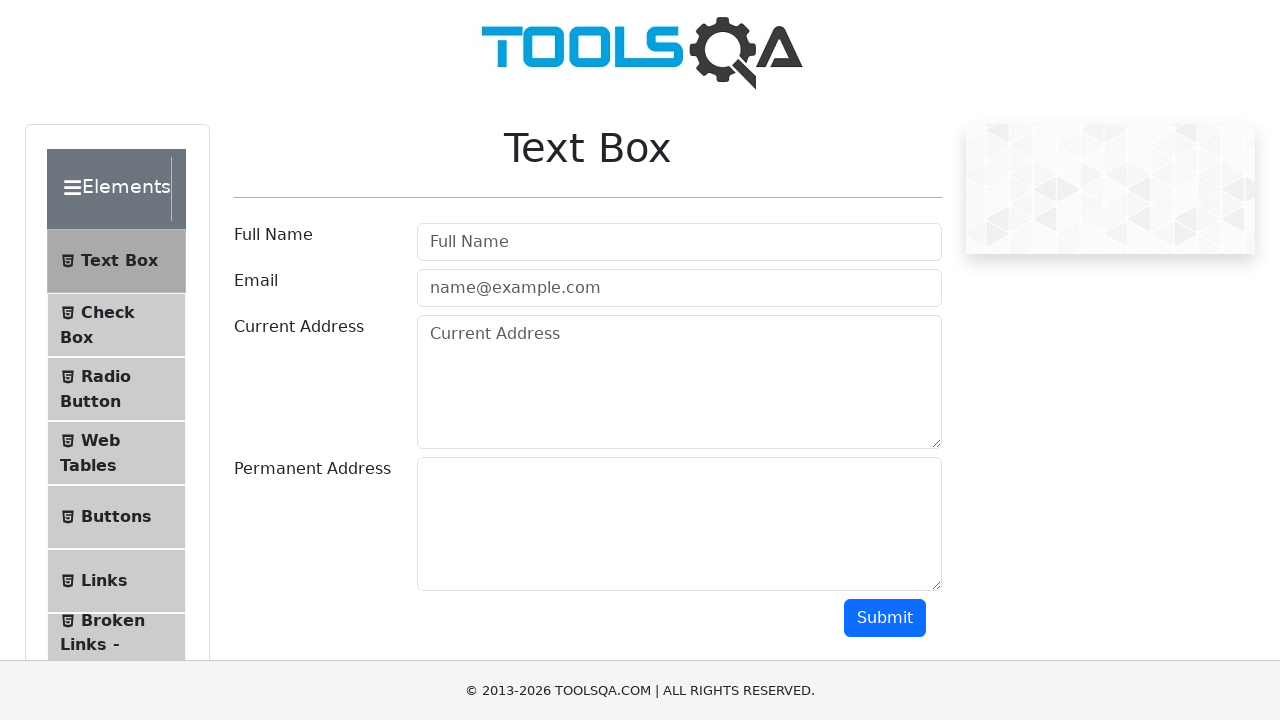

Filled Full Name field with 'Maverick' on #userName
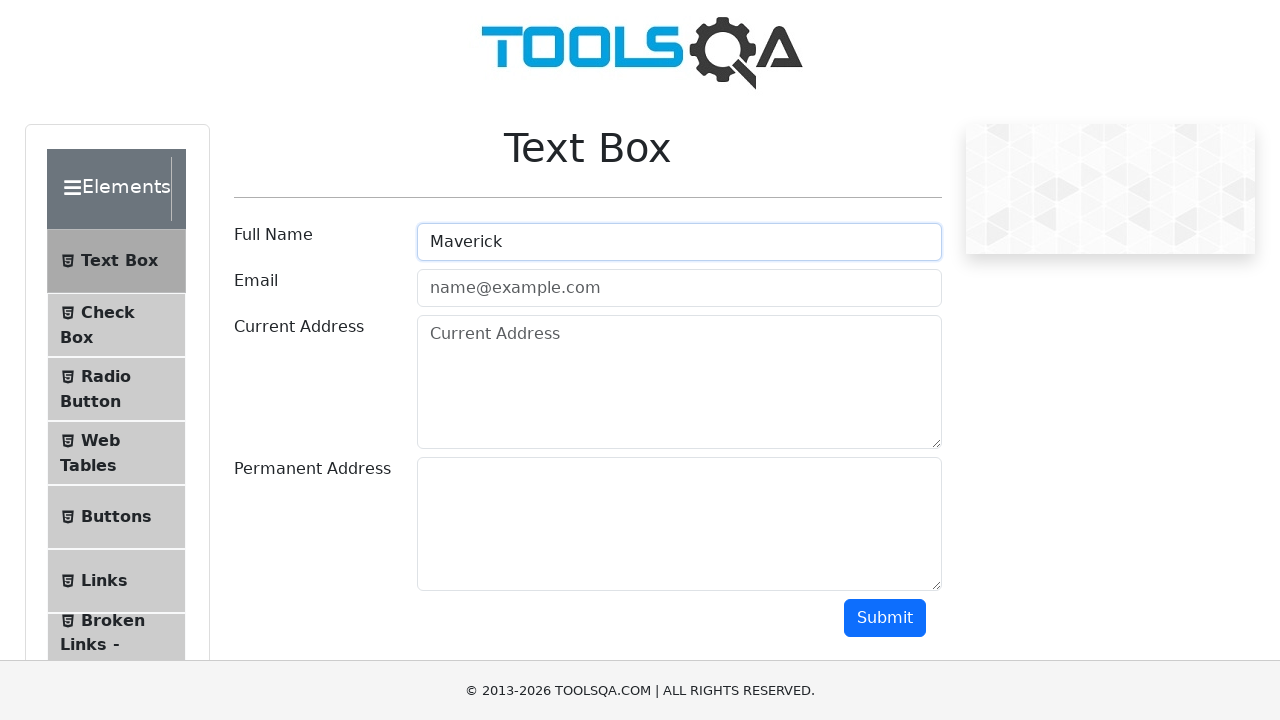

Filled Email field with 'maverick@gmail.com' on #userEmail
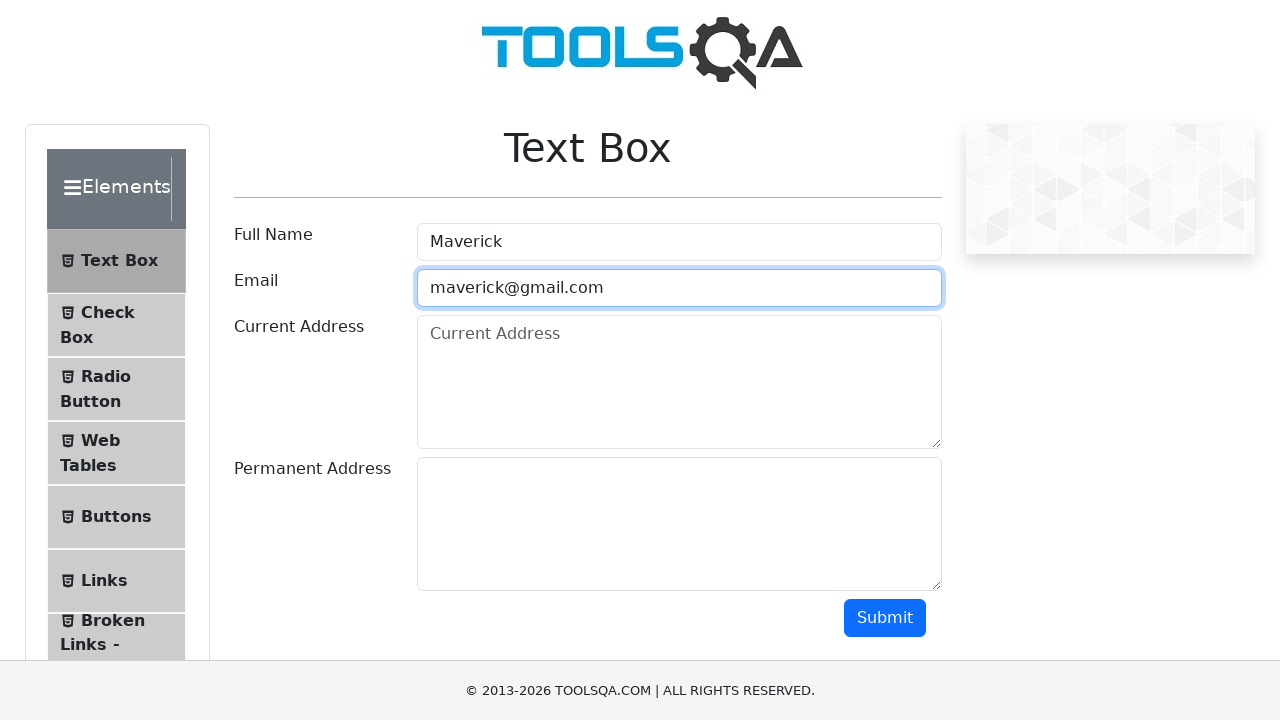

Filled Current Address field with 'Bangkok' on #currentAddress
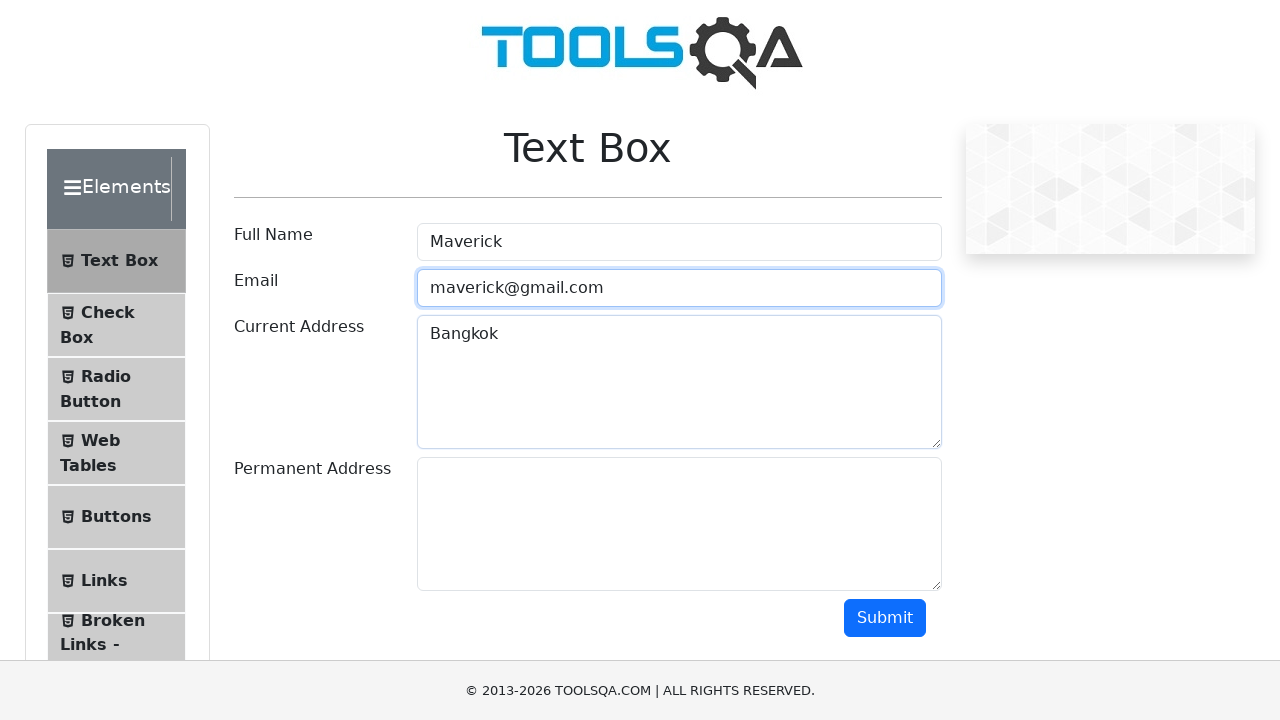

Filled Permanent Address field with 'Phuket' on #permanentAddress
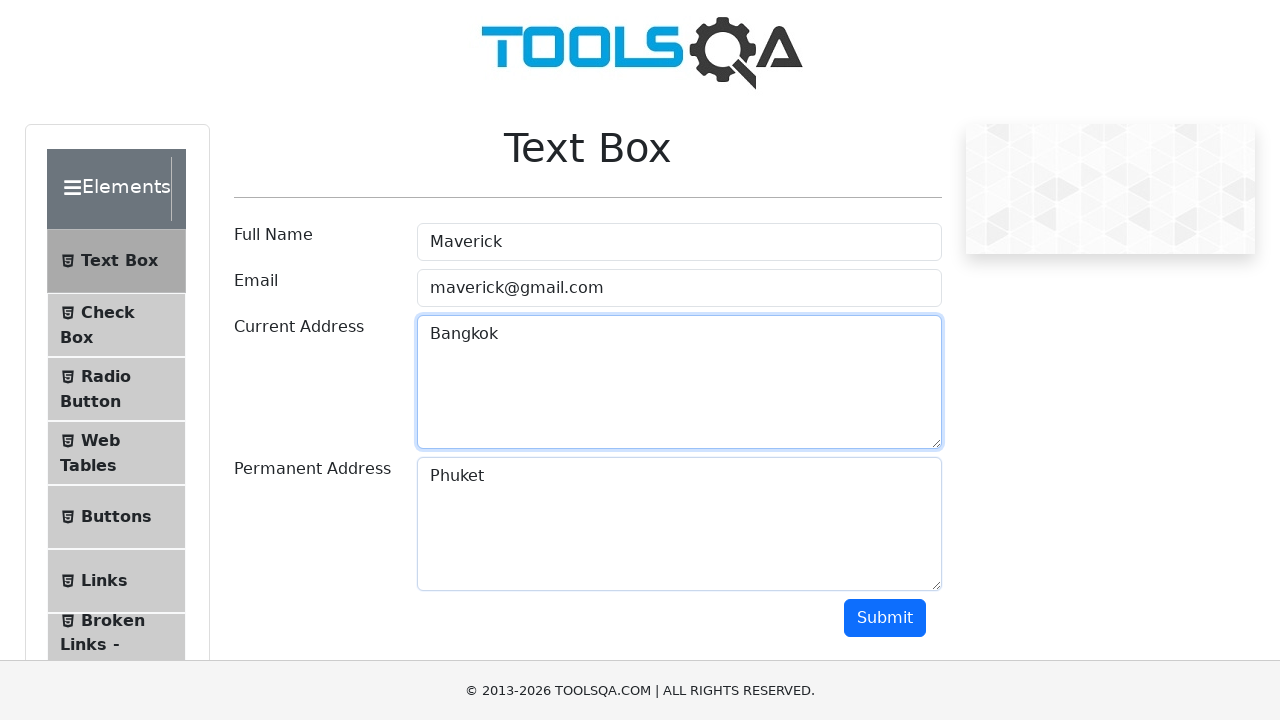

Clicked Submit button to submit the form at (885, 618) on #submit
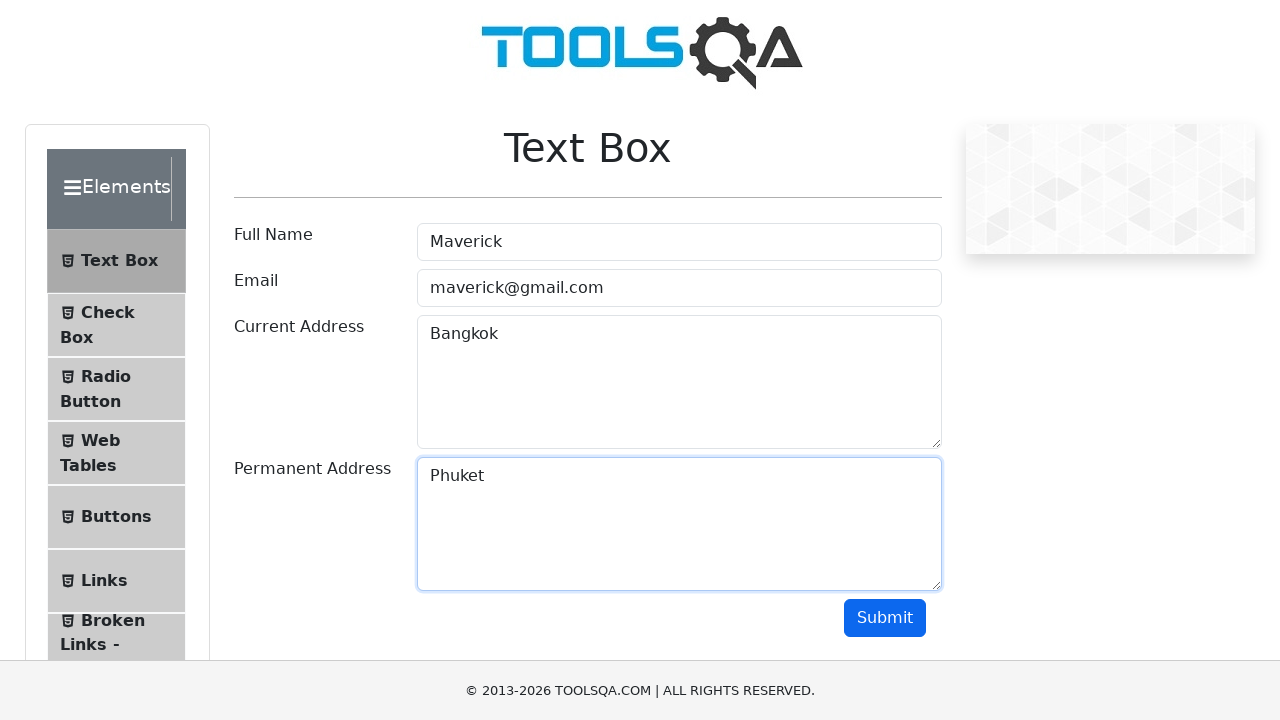

Form output appeared successfully
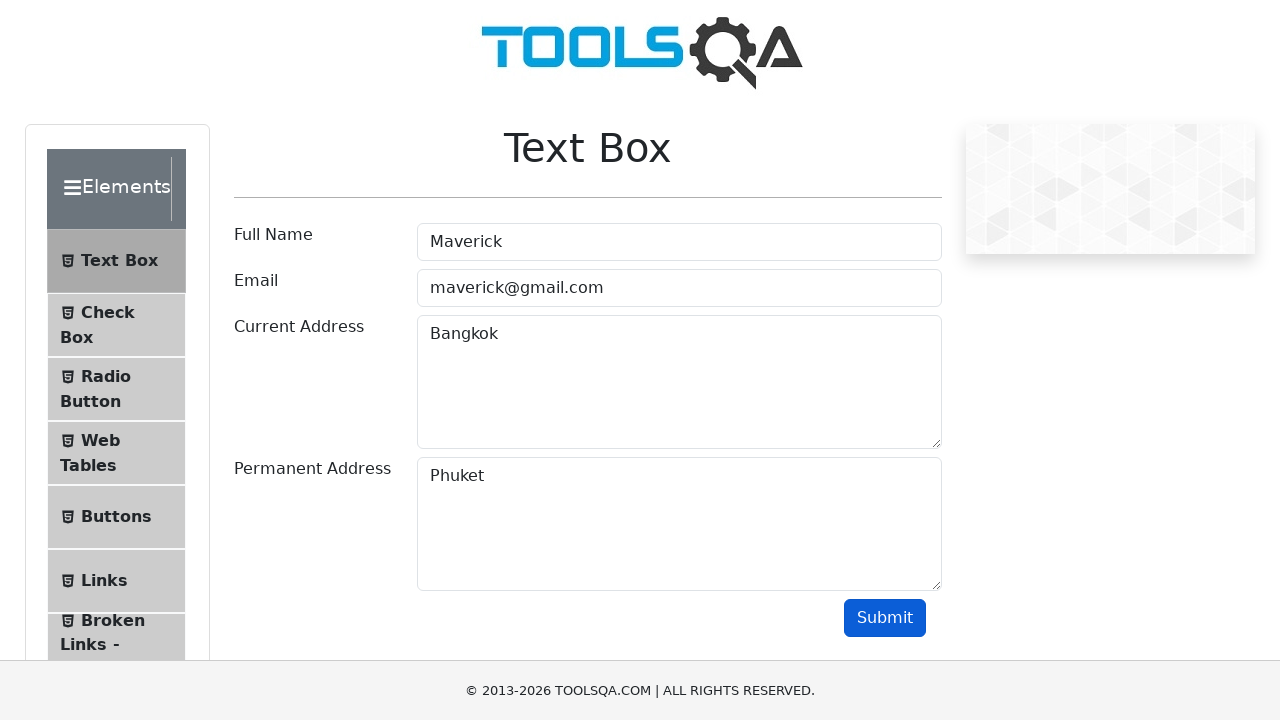

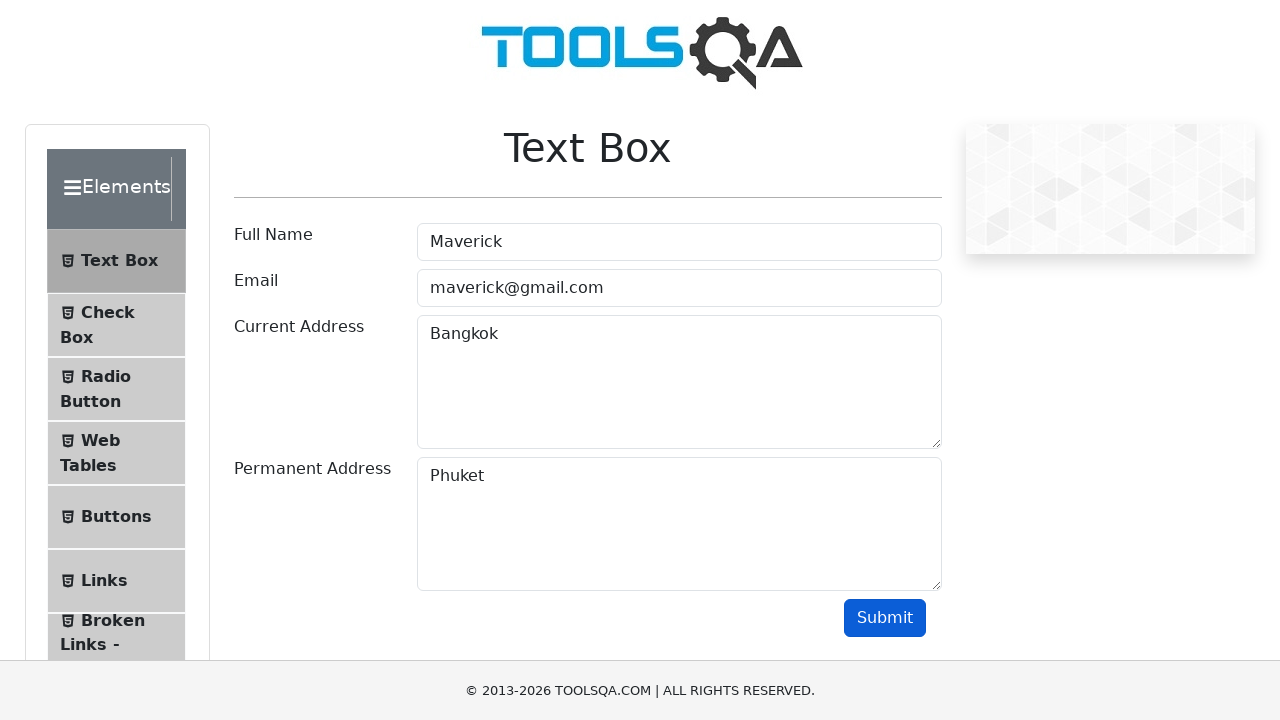